Tests add element functionality by navigating to the add/remove elements page and clicking the Add Element button

Starting URL: http://the-internet.herokuapp.com/

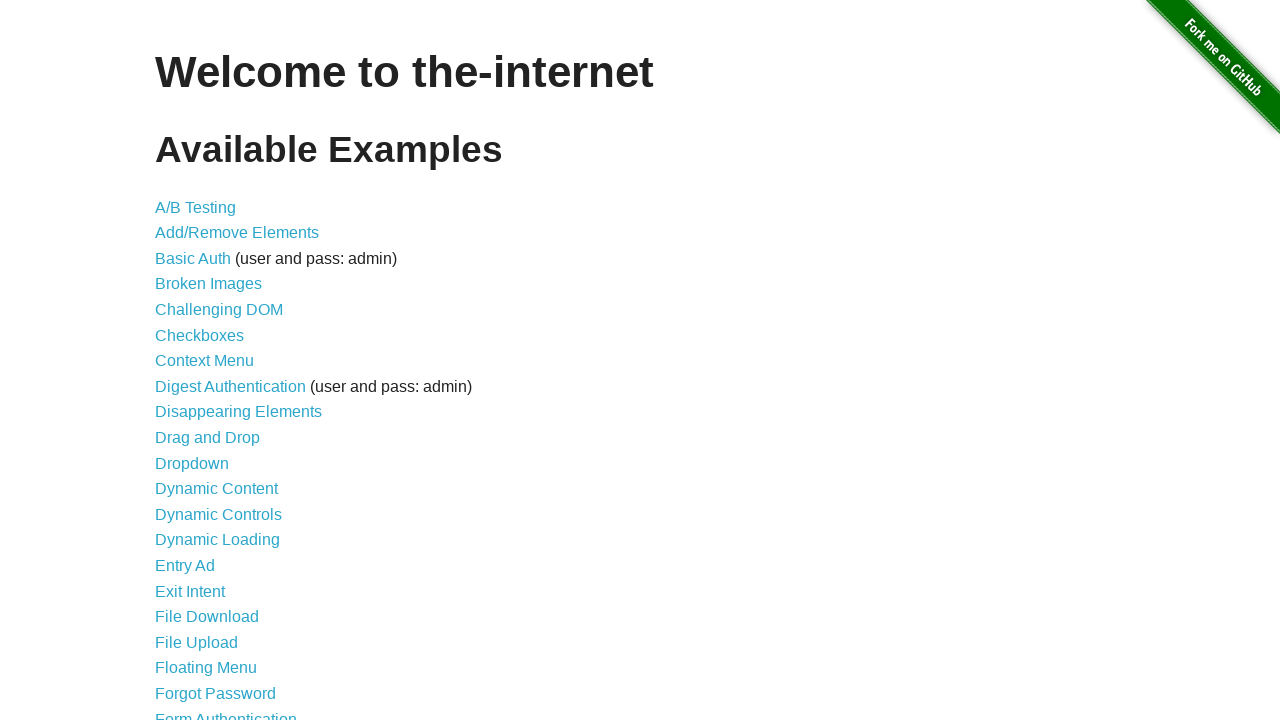

Clicked on add/remove elements link at (237, 233) on a[href="/add_remove_elements/"]
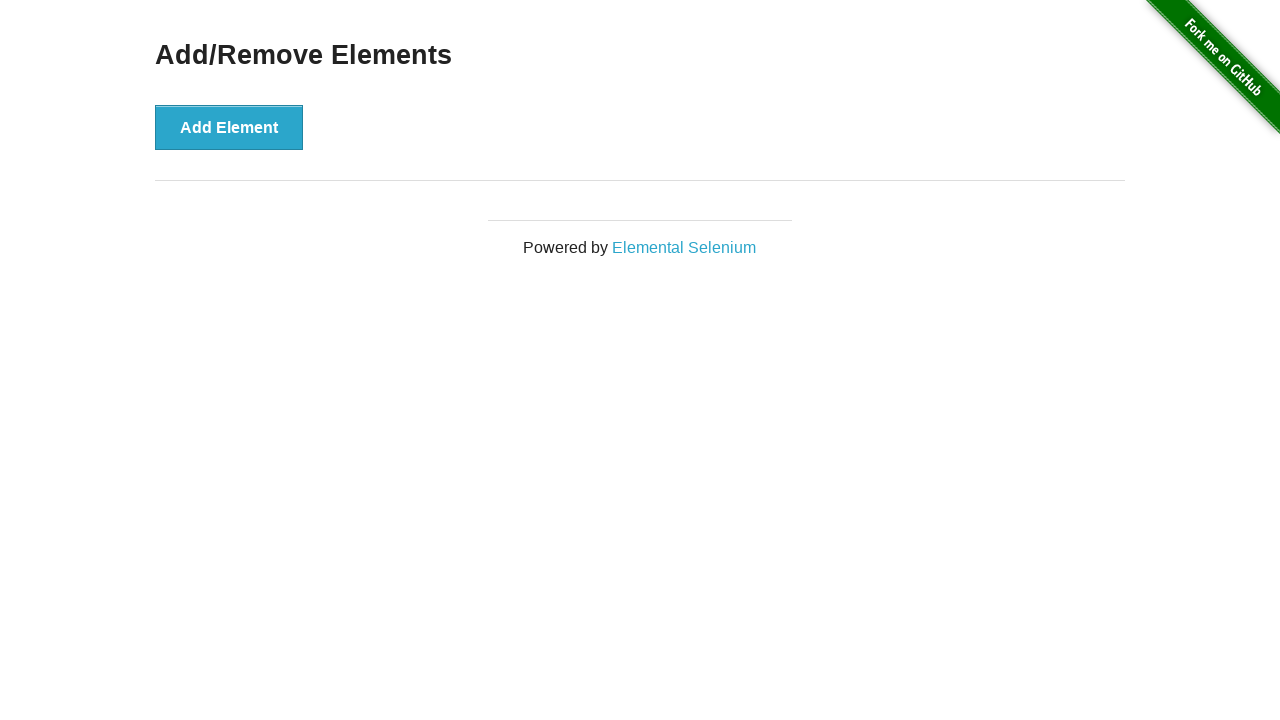

Clicked Add Element button at (229, 127) on button[onclick="addElement()"]
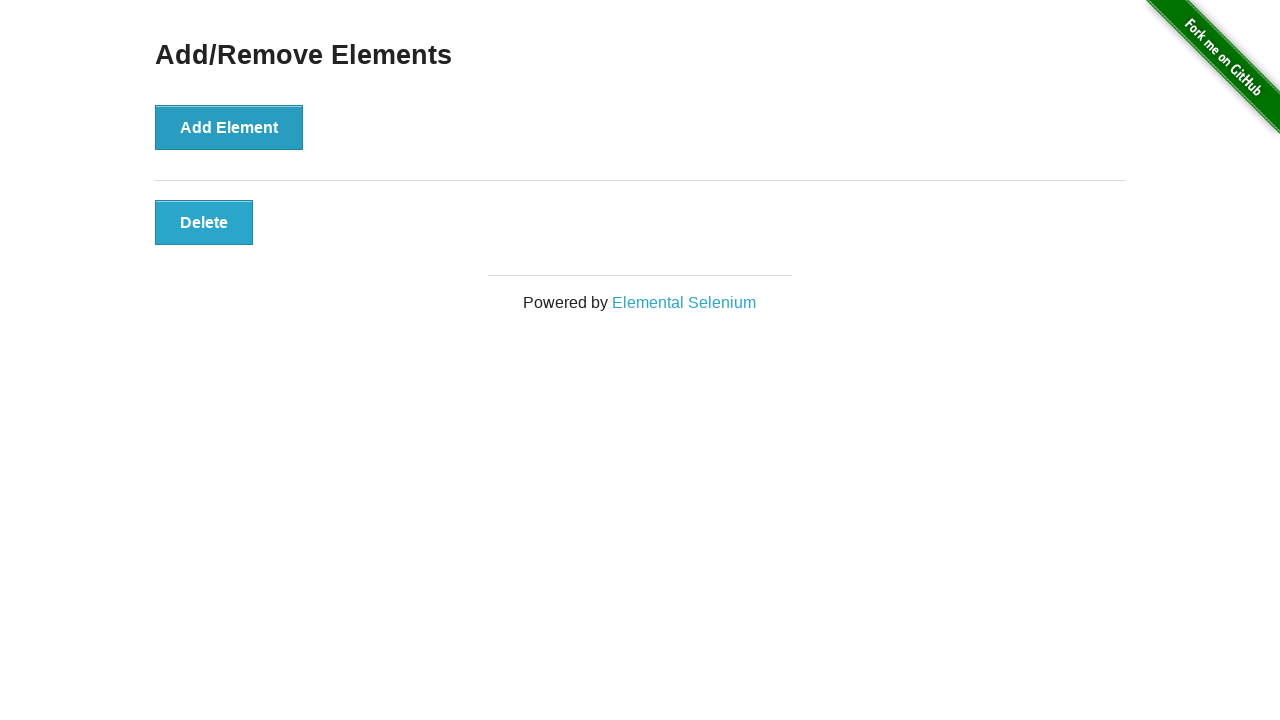

Located newly added element
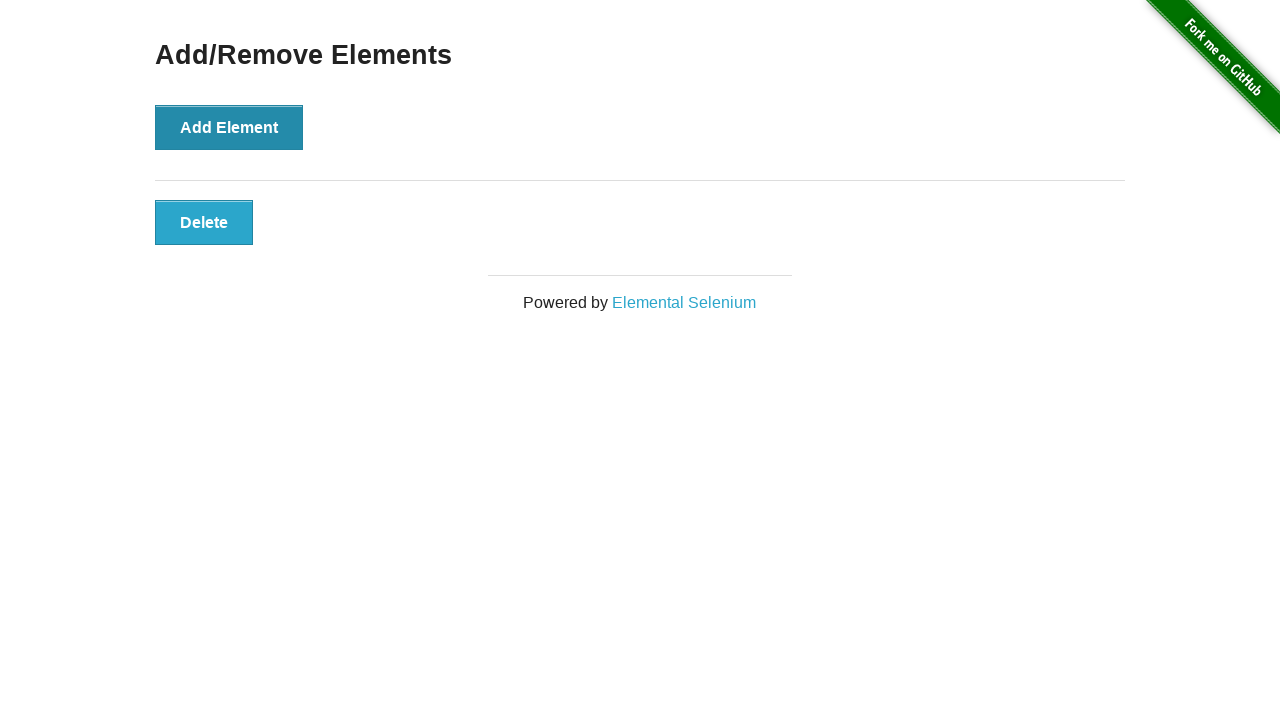

Verified that the new element is enabled
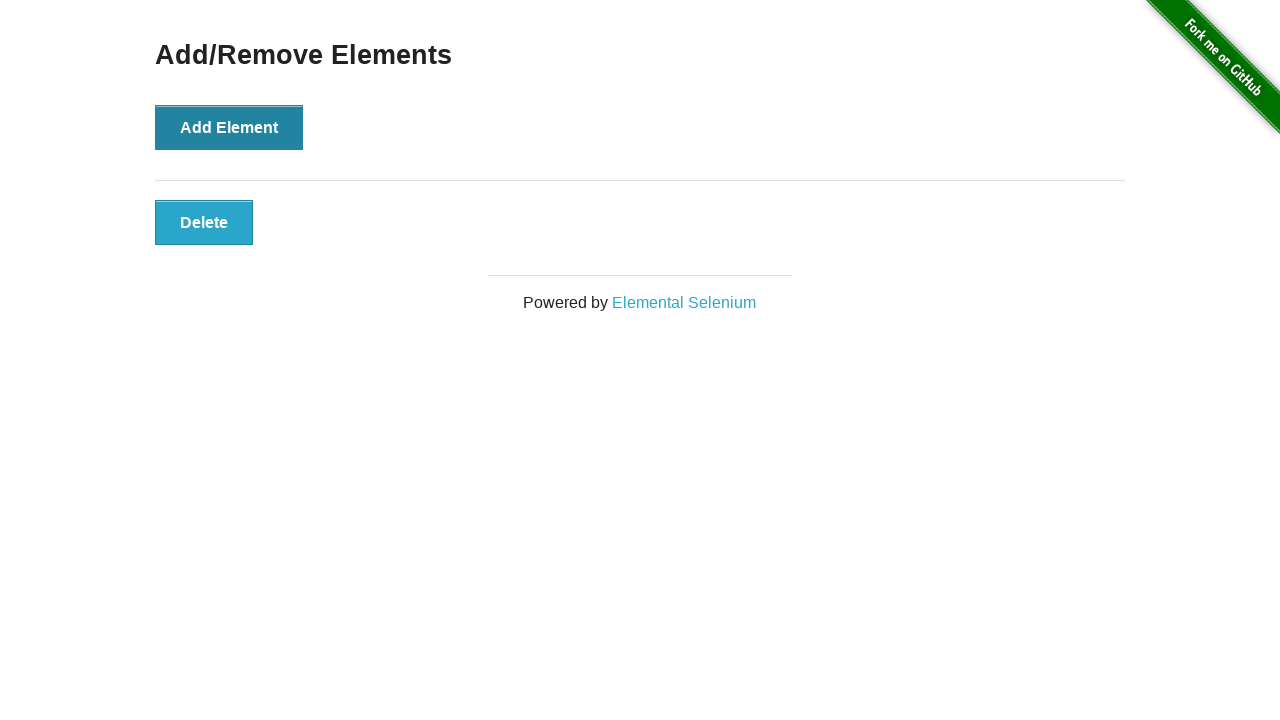

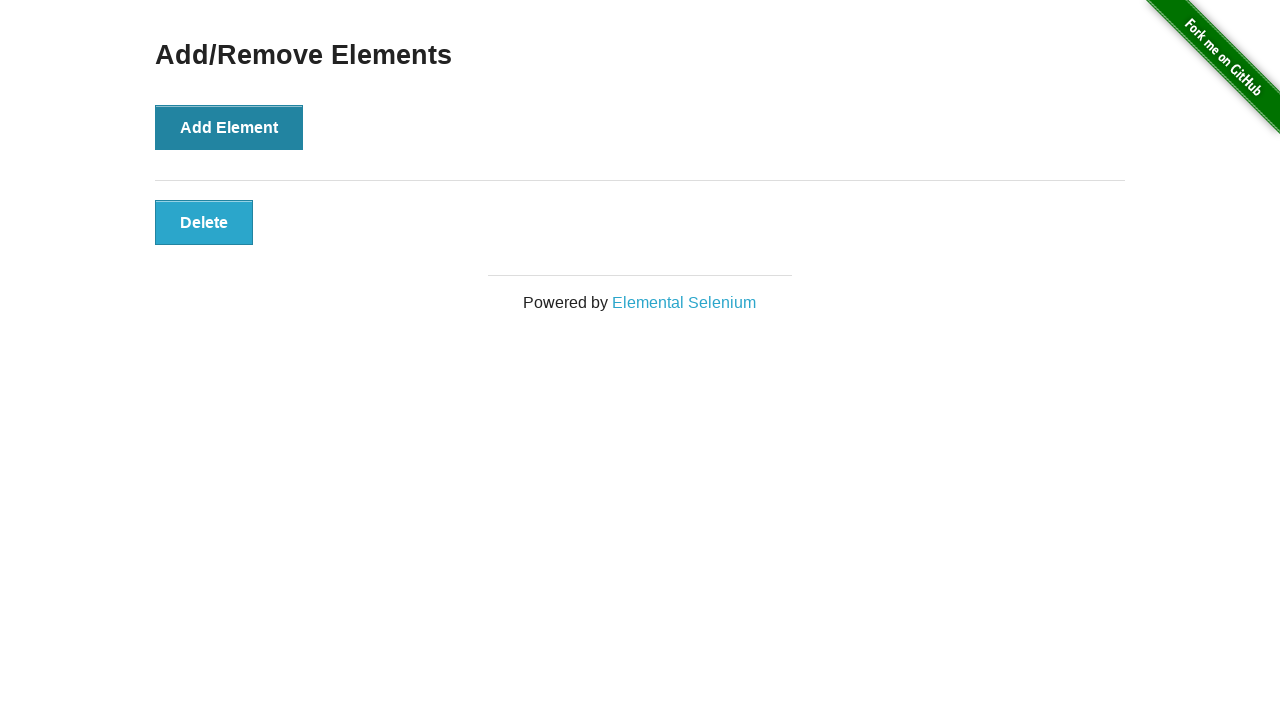